Tests the single click button functionality by clicking the "Click Me" button and verifying the success message appears

Starting URL: https://demoqa.com/buttons

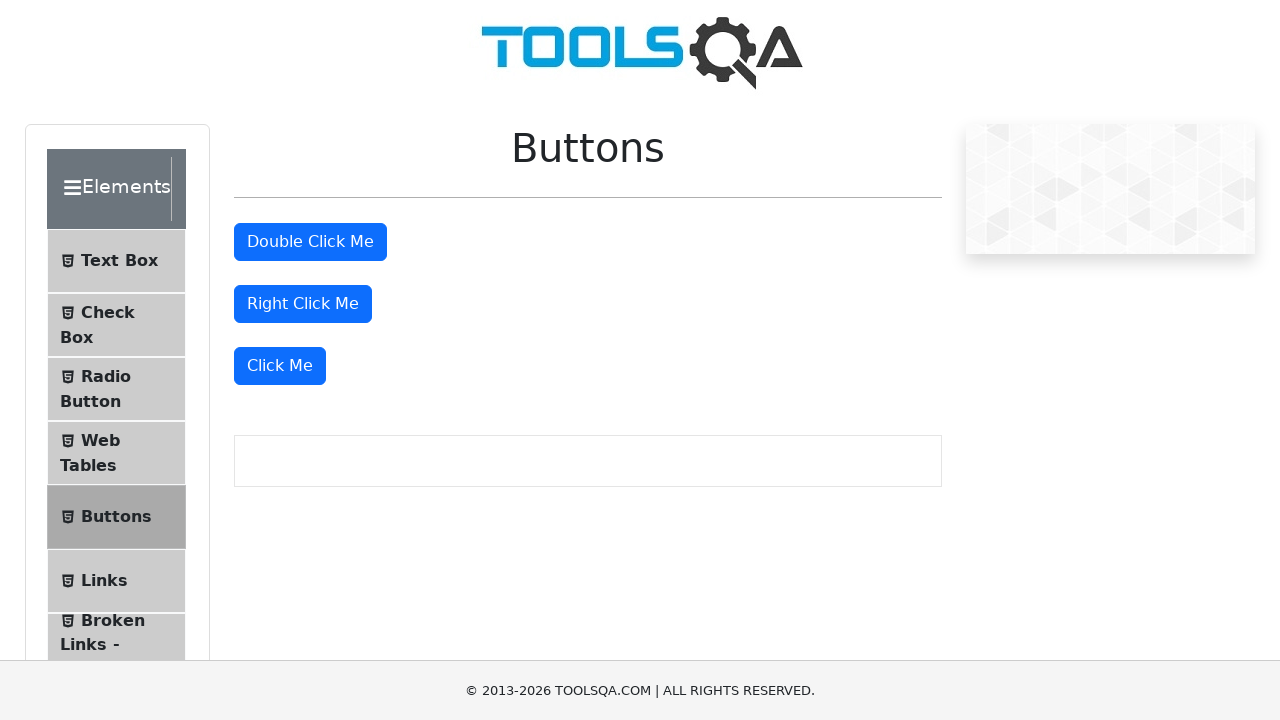

Clicked the 'Click Me' button at (280, 366) on xpath=//button[text()='Click Me']
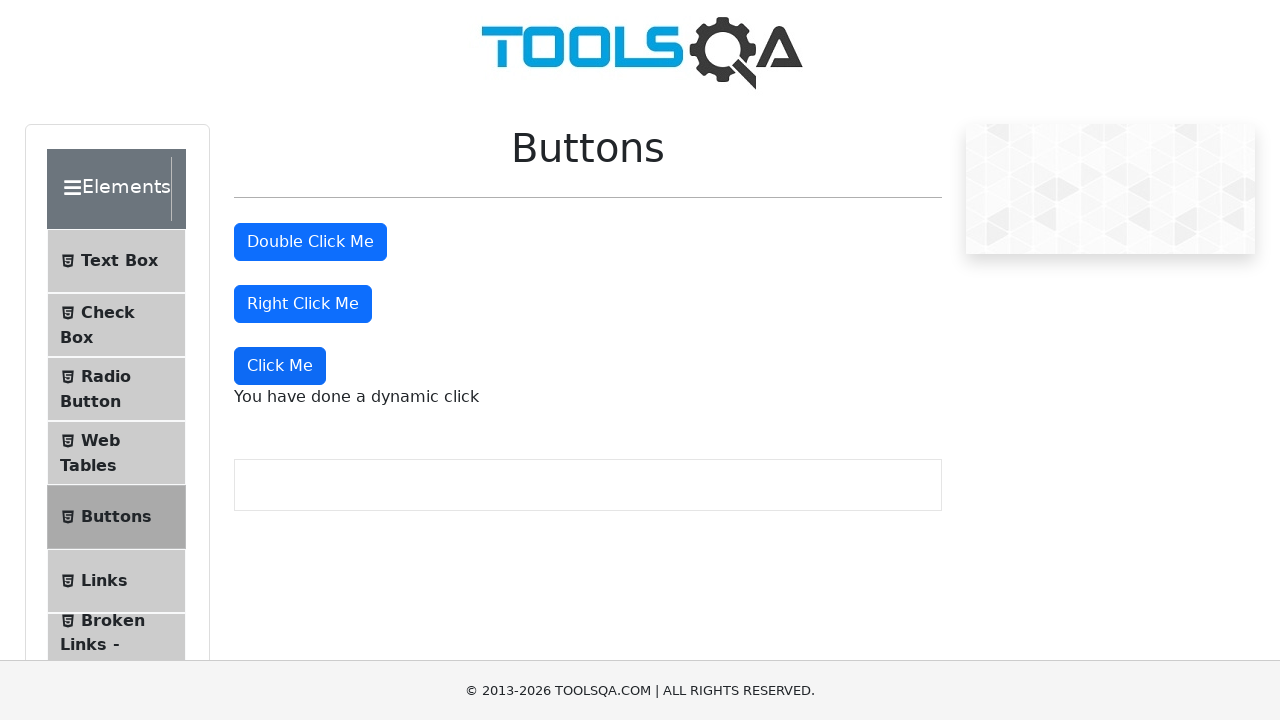

Verified the dynamic click success message appeared
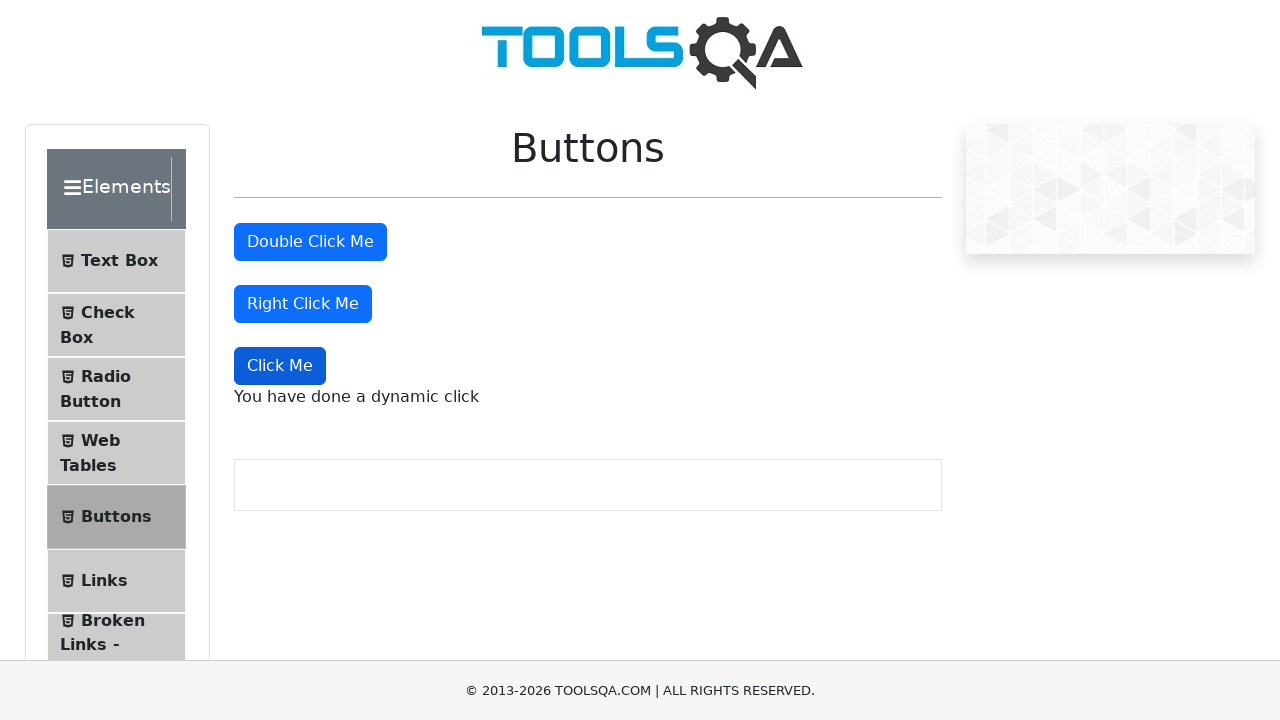

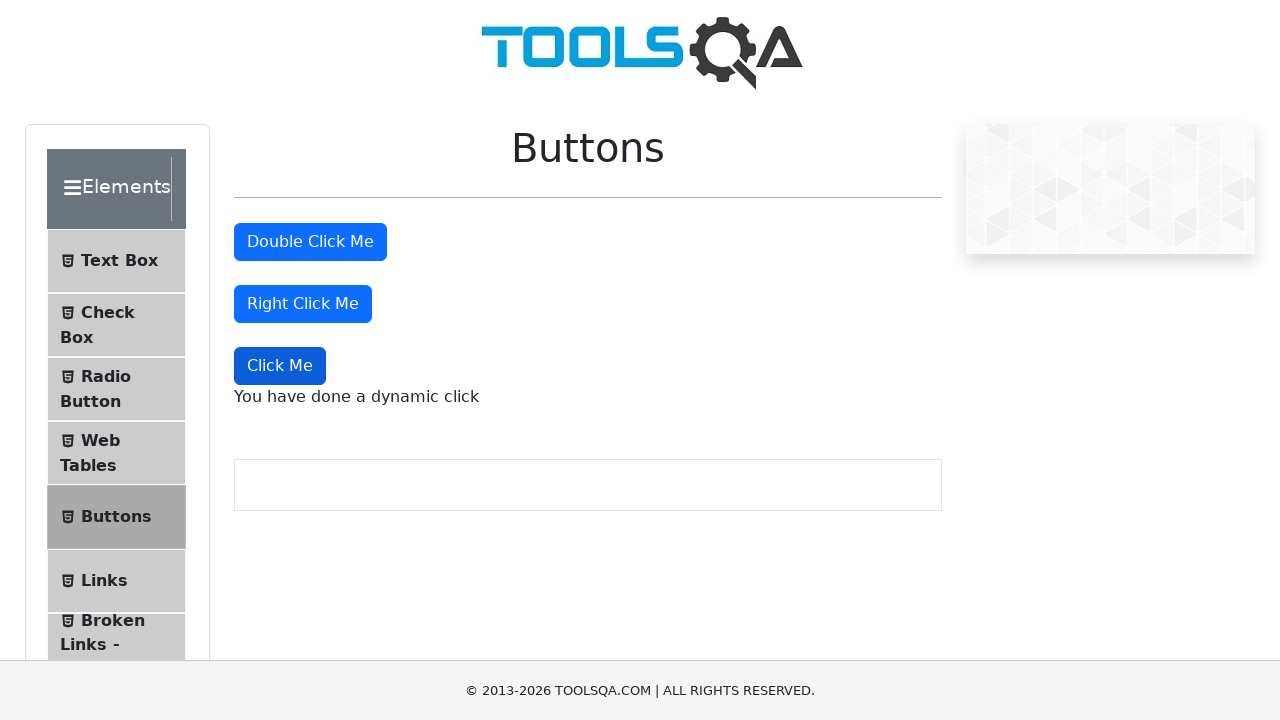